Fills out a practice form on DemoQA with first name, last name, email, and selects a gender radio button

Starting URL: https://demoqa.com/automation-practice-form

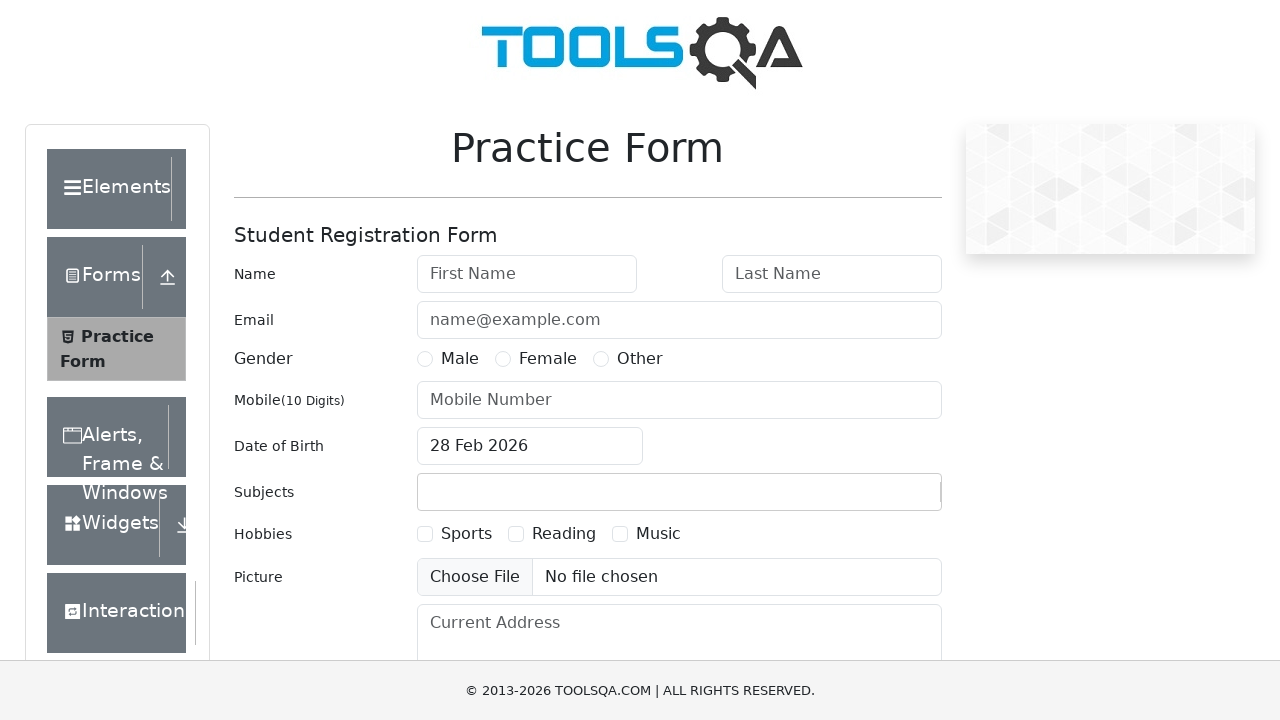

Page loaded (domcontentloaded state reached)
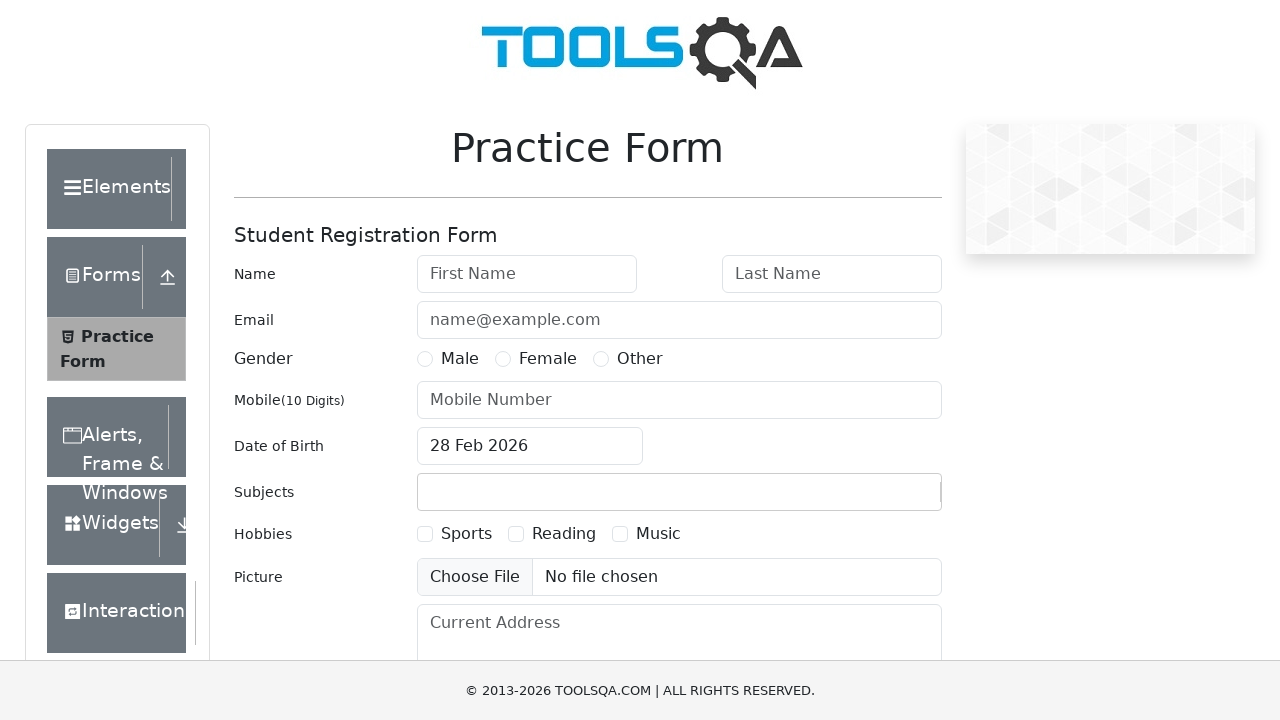

Filled first name field with 'Michael' on #firstName
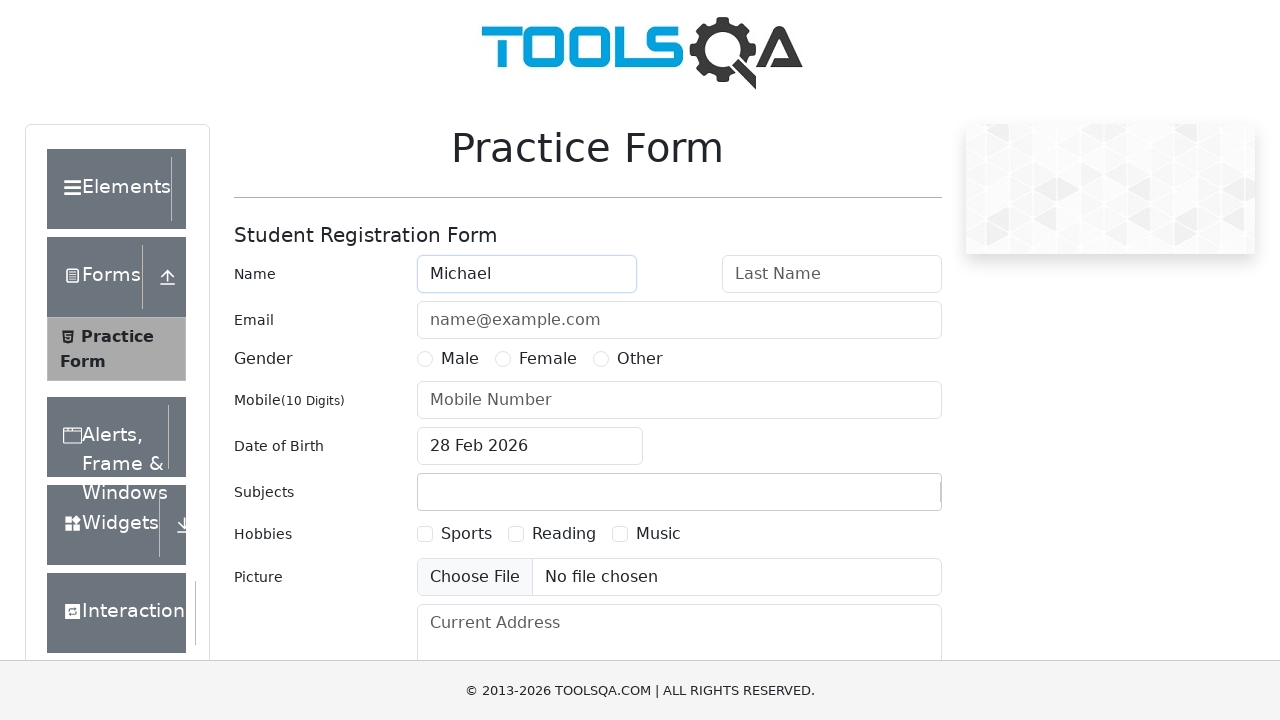

Filled last name field with 'Thompson' on #lastName
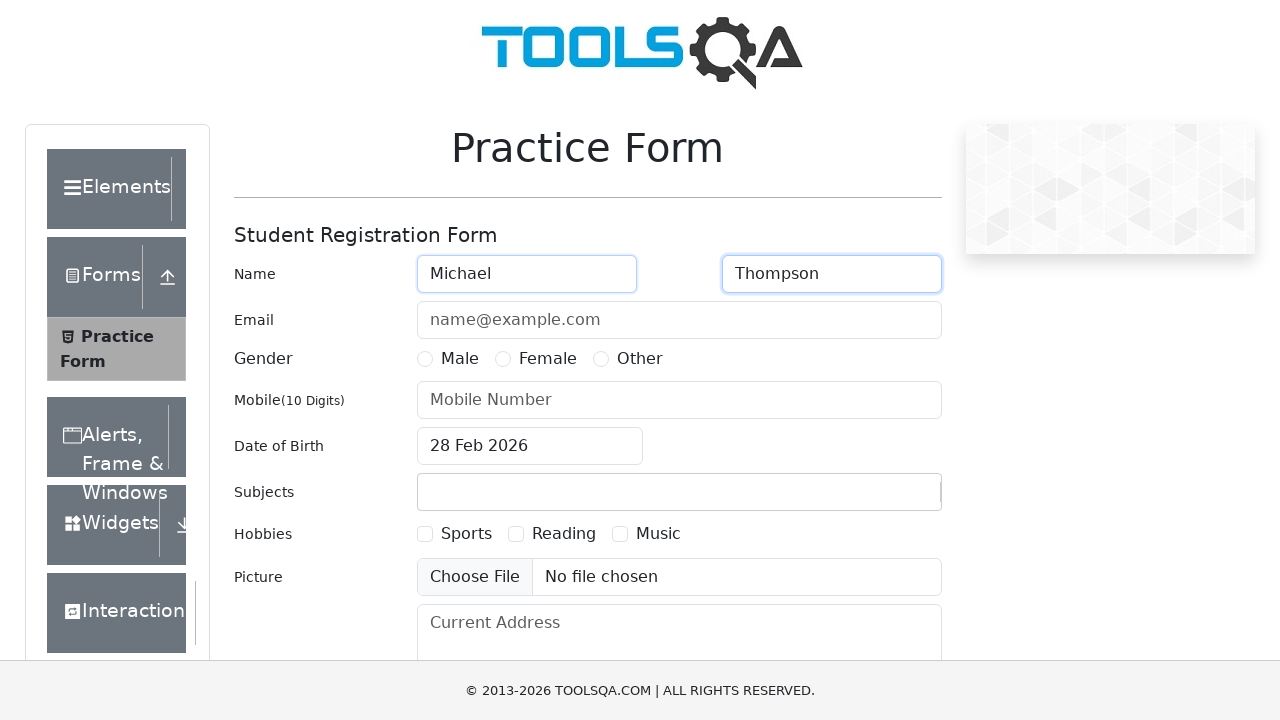

Filled email field with 'michael.thompson@example.com' on #userEmail
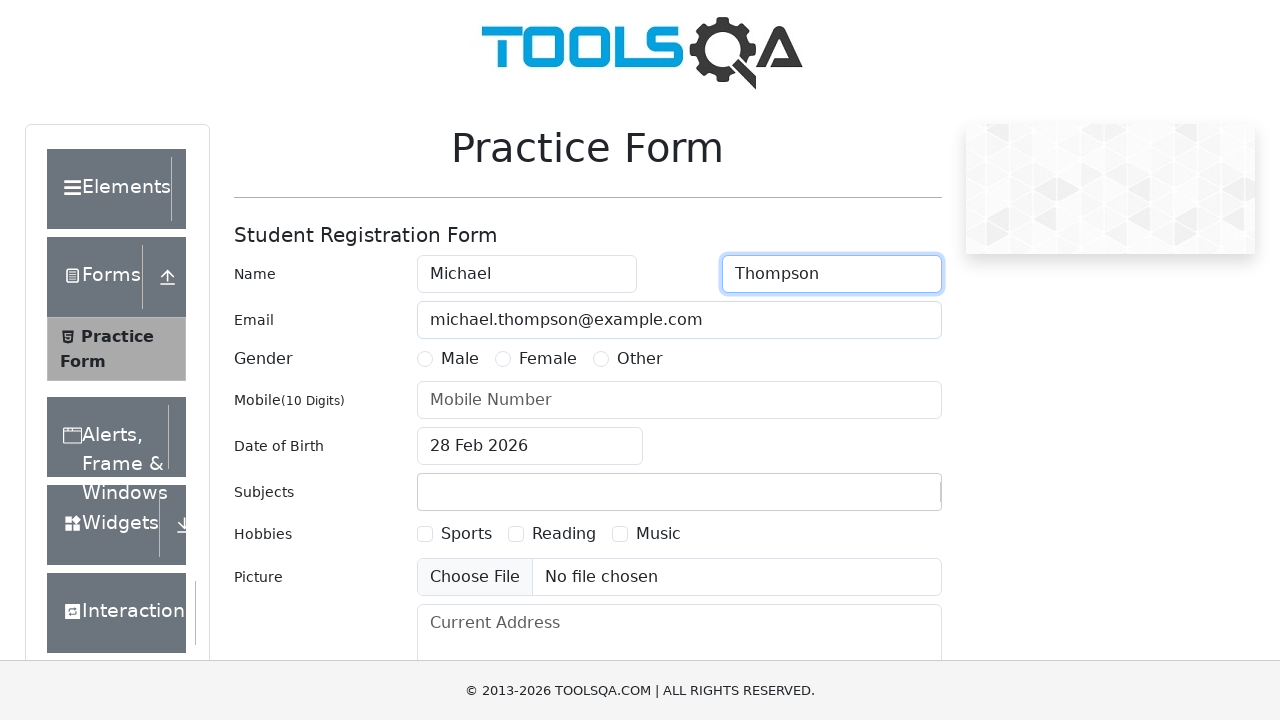

Selected 'Other' gender radio button
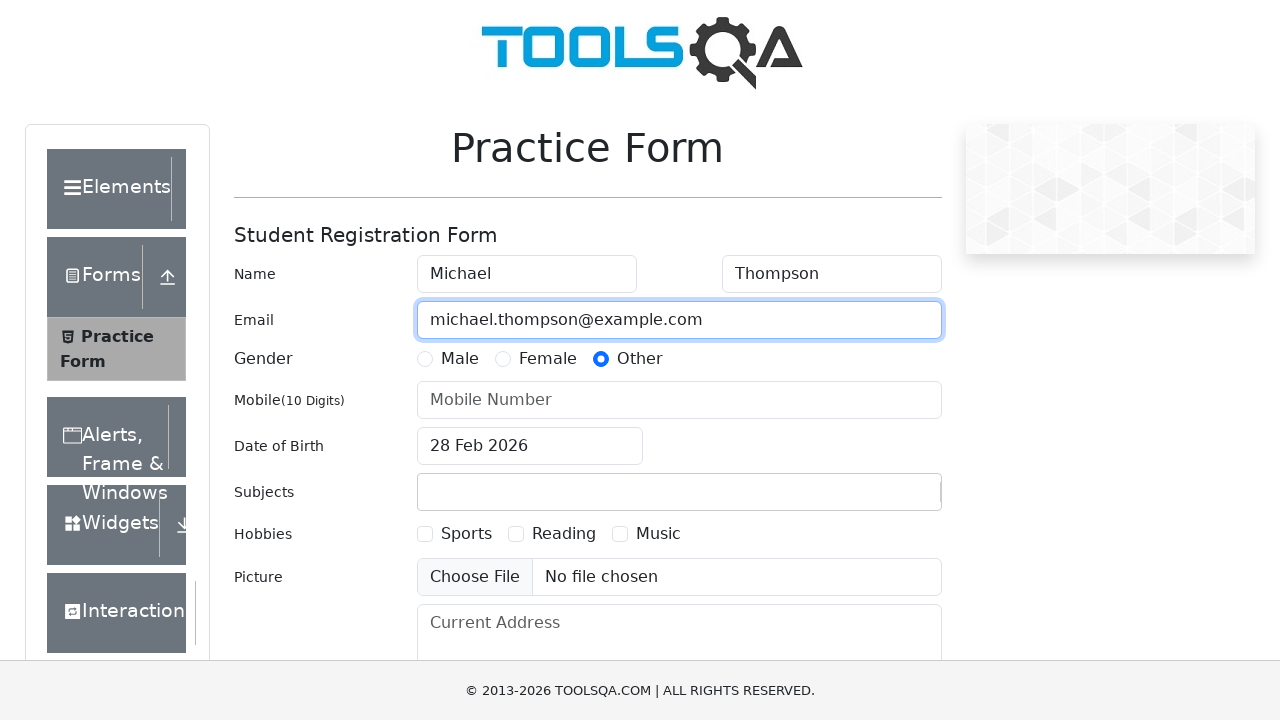

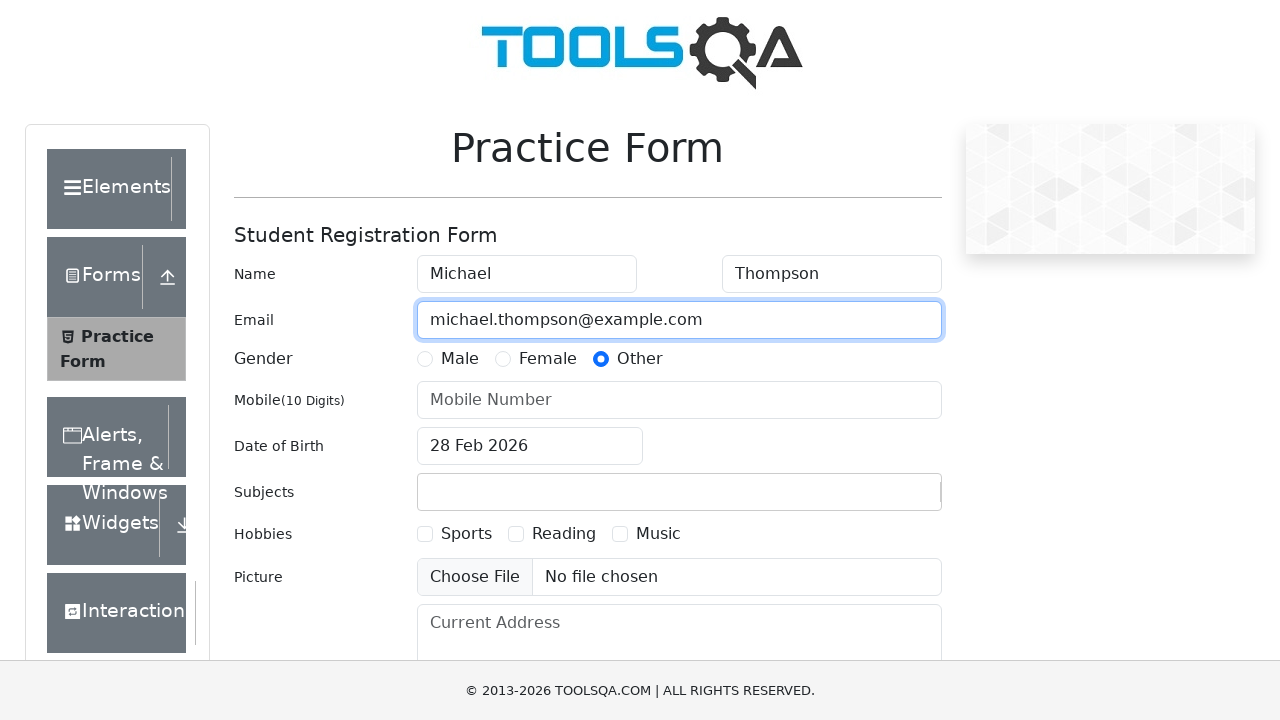